Tests multiple browser tab handling by clicking a link that opens a new tab, switching between the new tab and the original tab, and verifying navigation works correctly across tabs.

Starting URL: https://www.rahulshettyacademy.com/AutomationPractice/

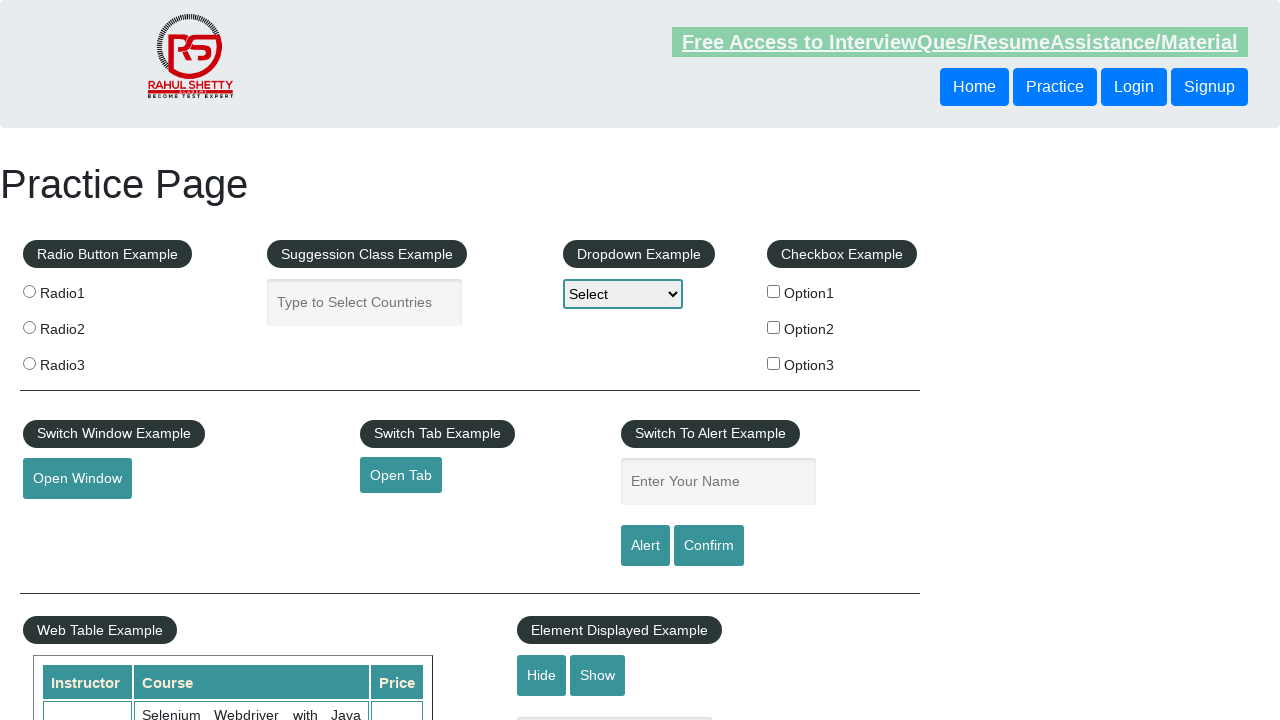

Clicked 'Open Tab' link to open new browser tab at (401, 475) on a#opentab
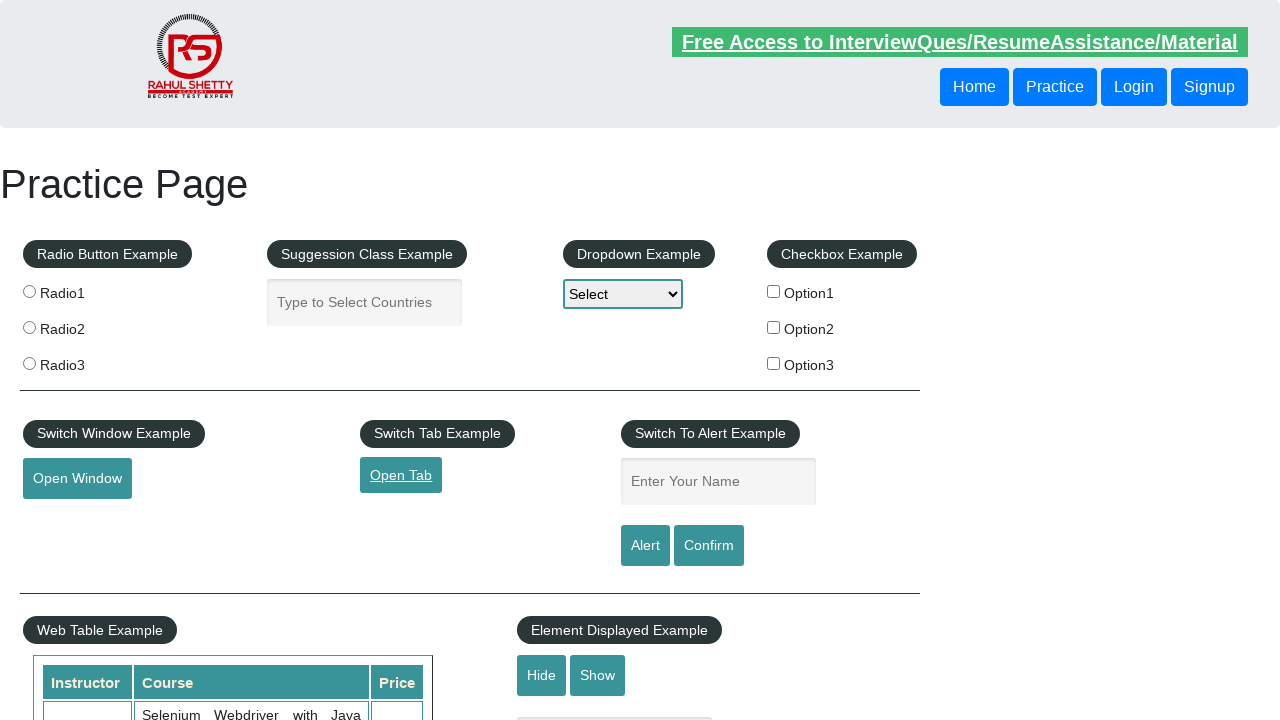

New browser tab opened and context captured at (401, 475) on a#opentab
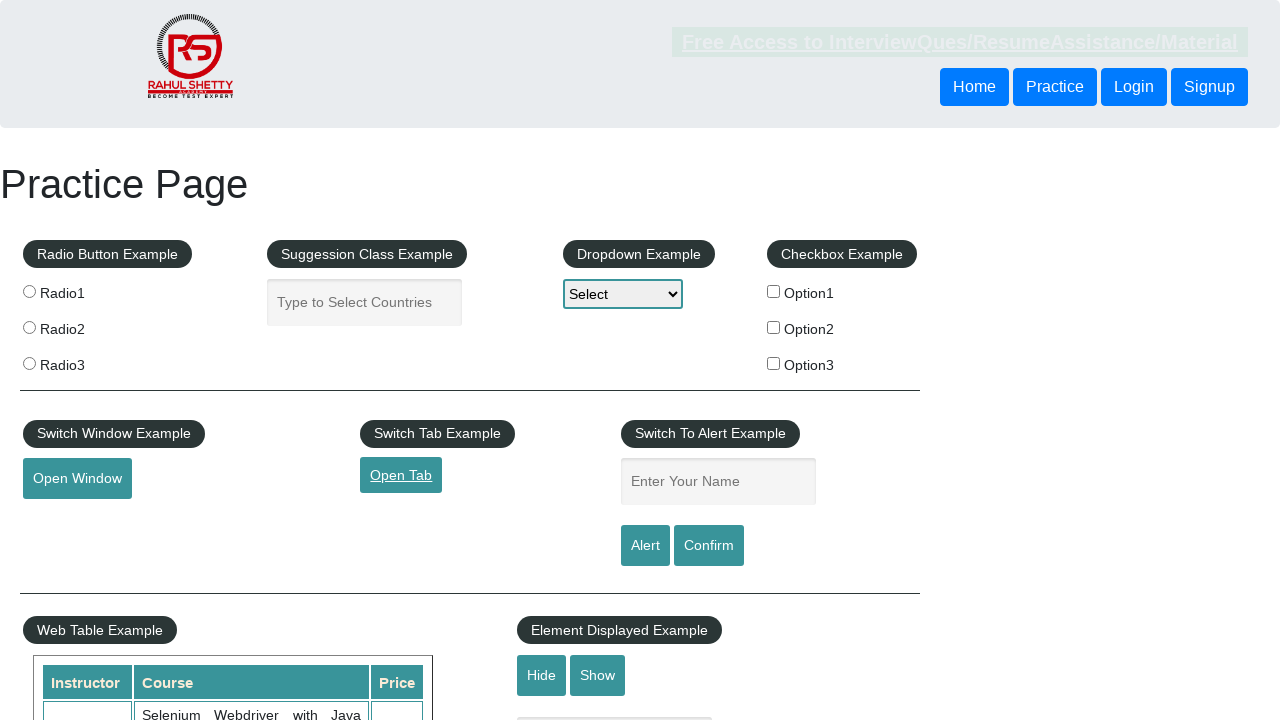

New page object retrieved from context
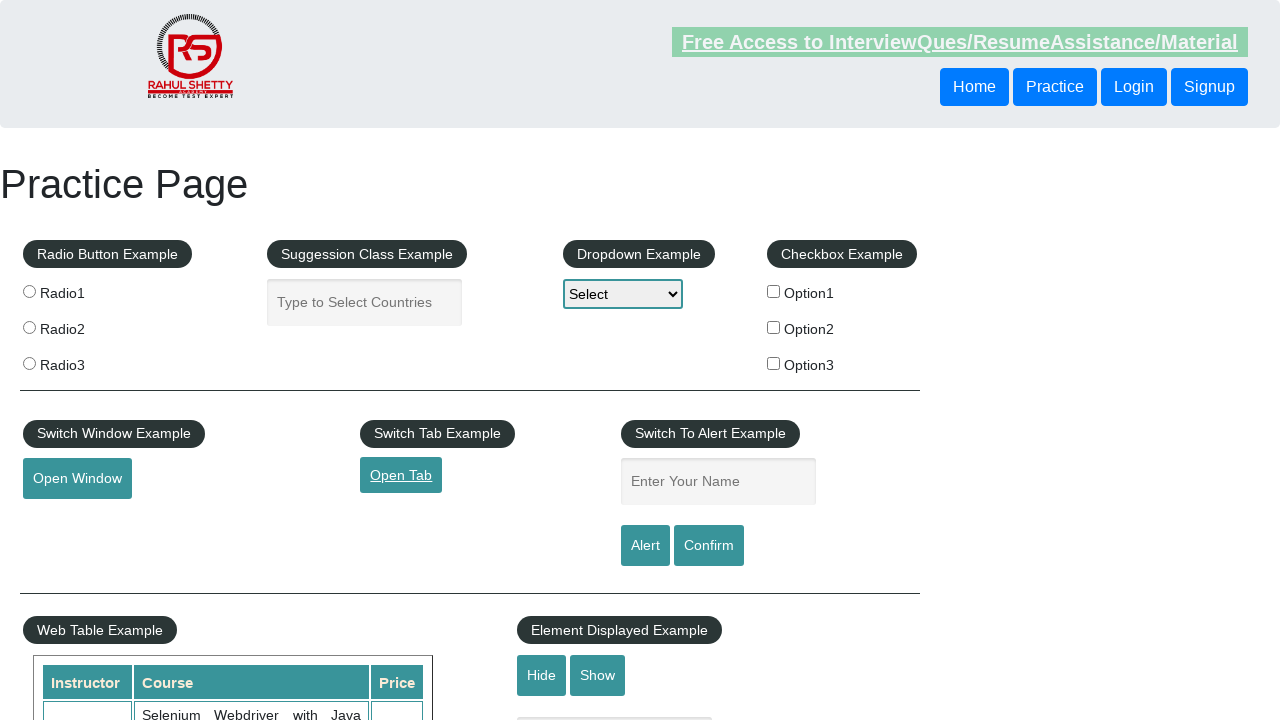

New tab page loaded completely
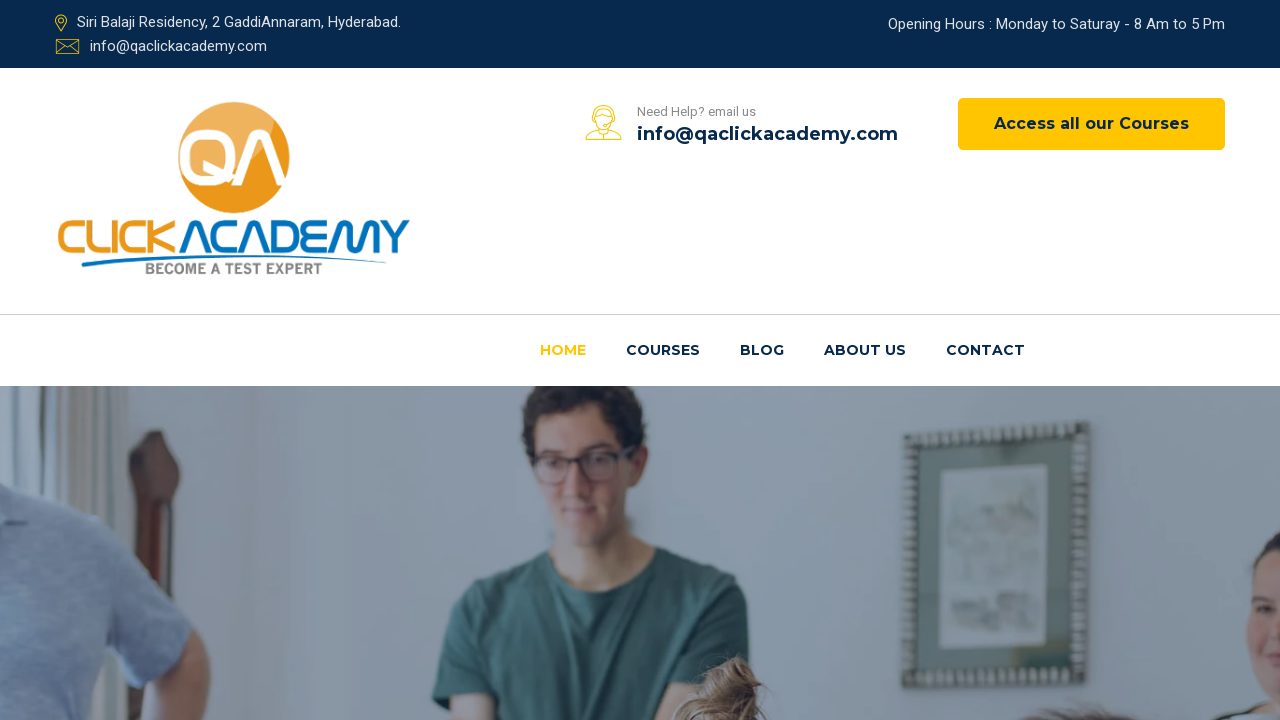

Captured new tab URL: https://www.qaclickacademy.com/
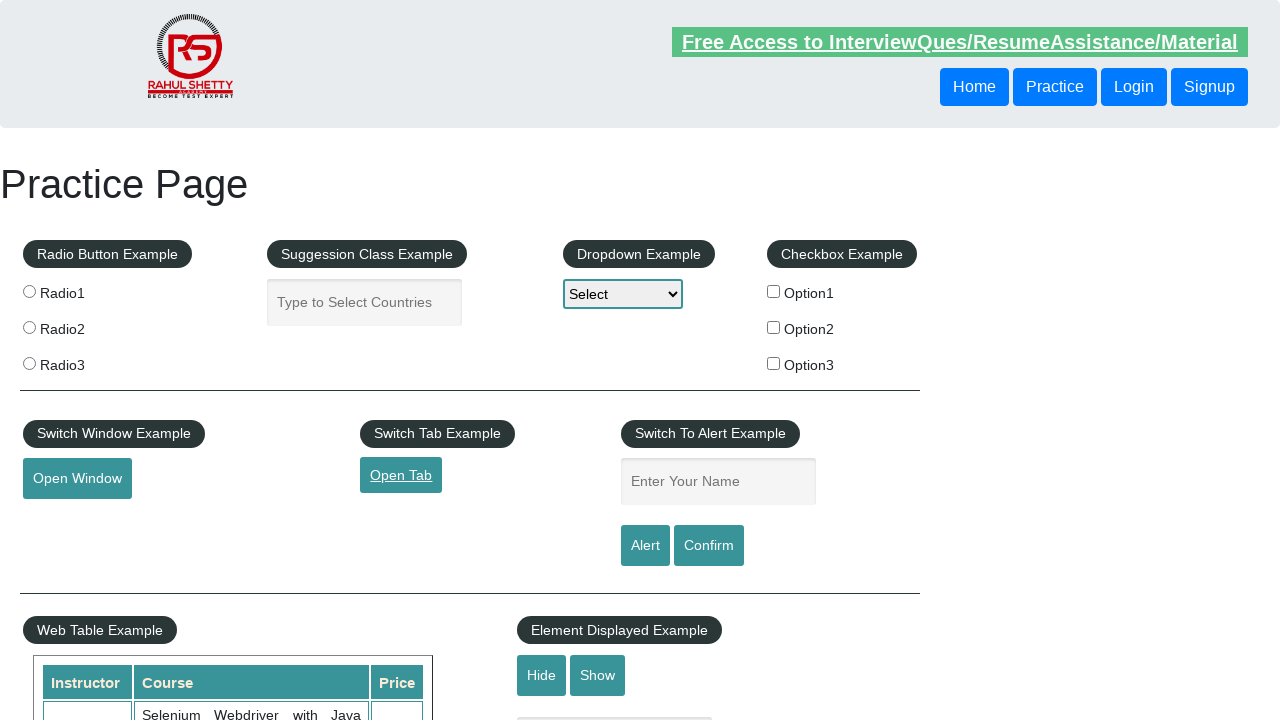

Verified original tab URL: https://rahulshettyacademy.com/AutomationPractice/
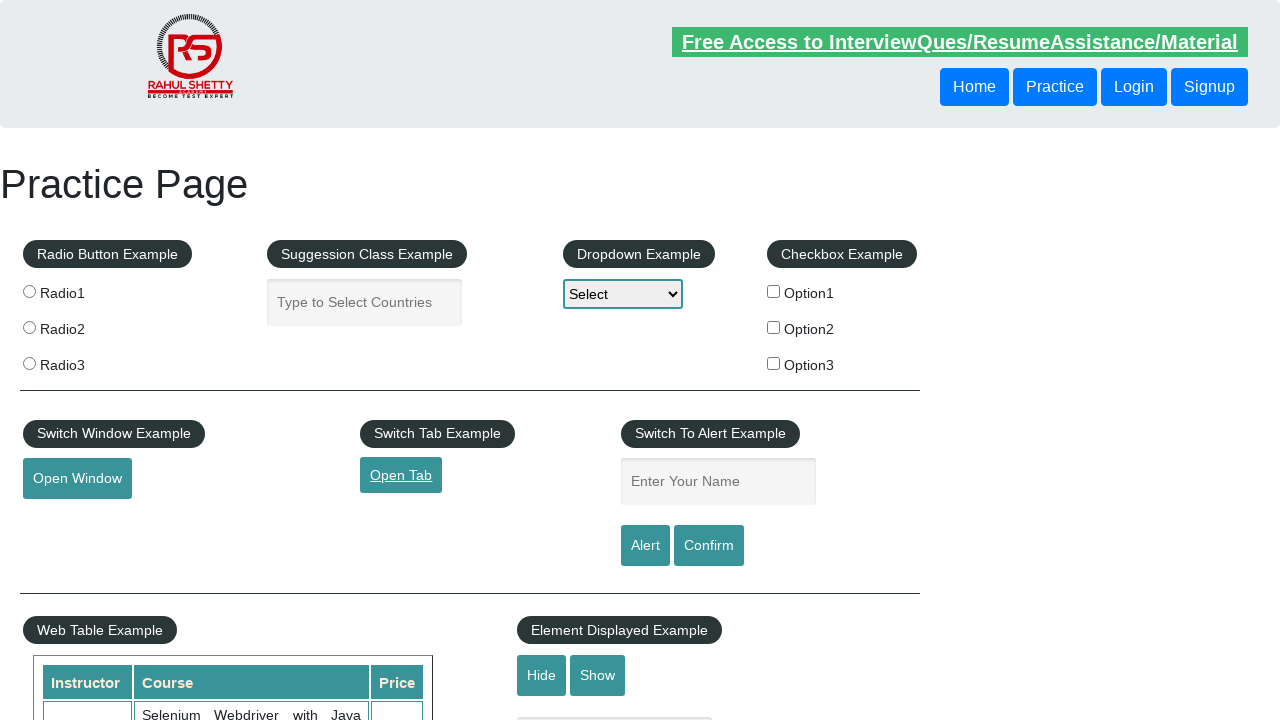

Closed the new browser tab
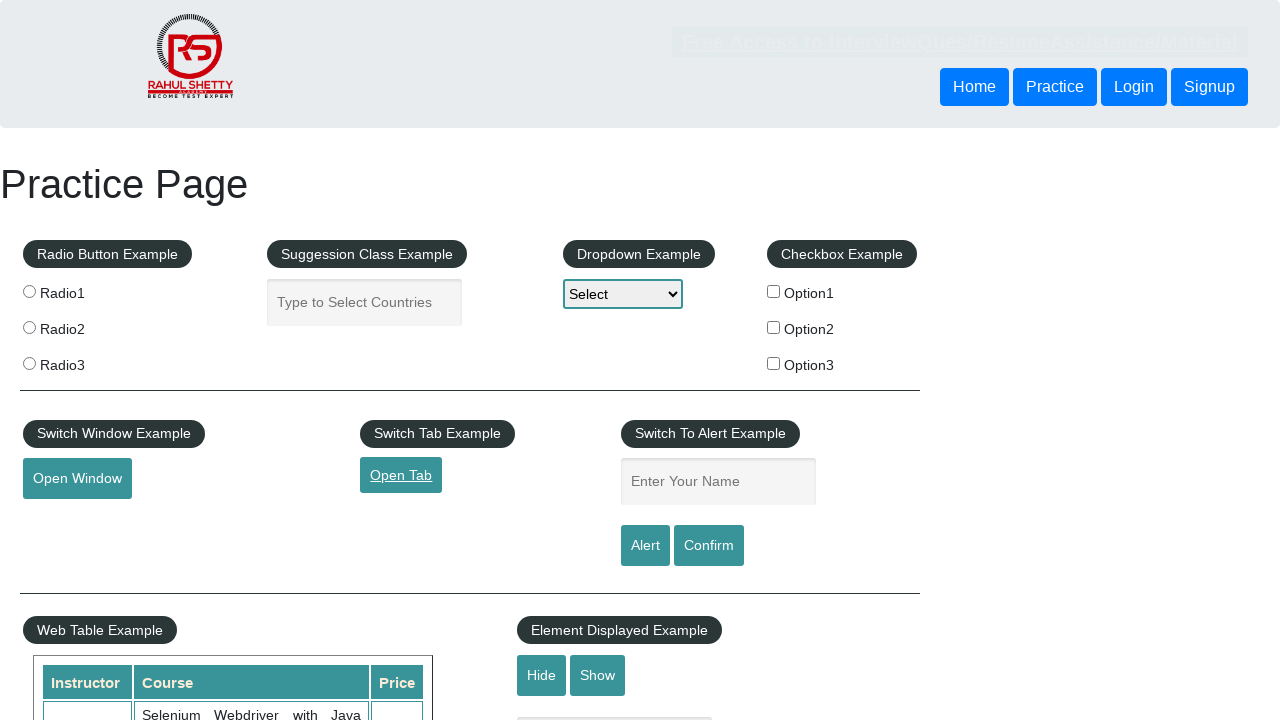

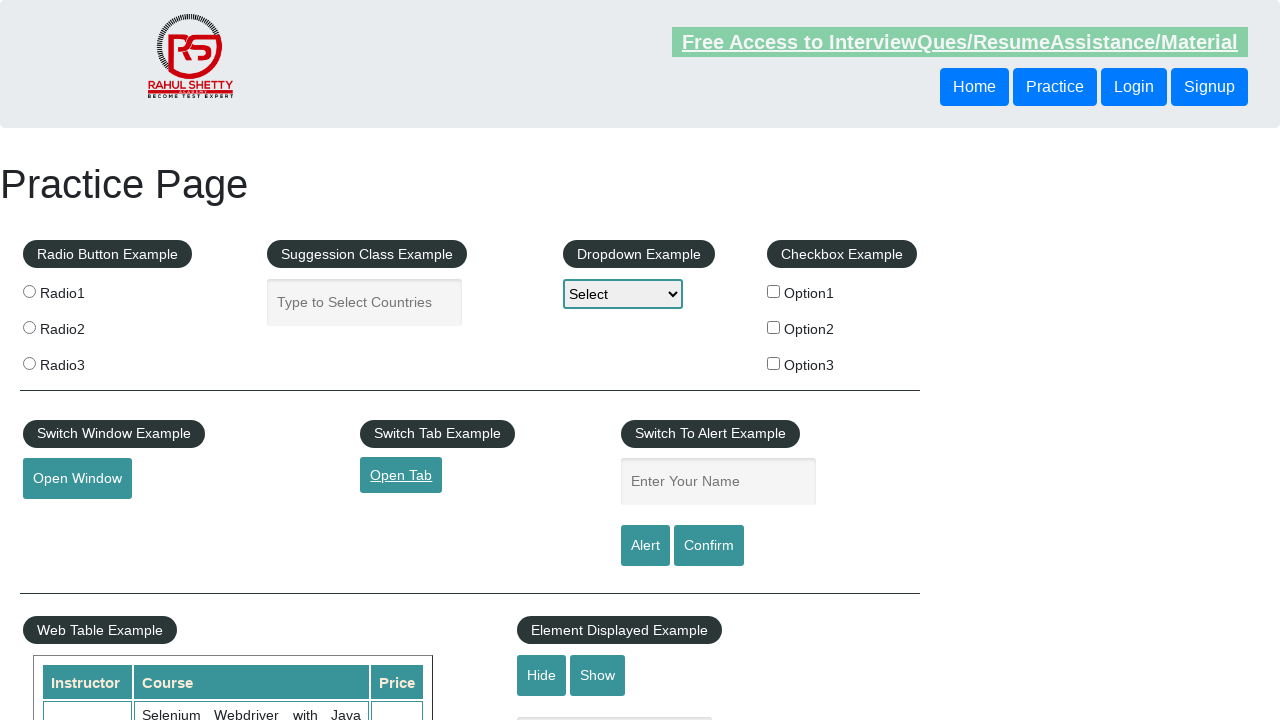